Navigates to a GeeksforGeeks quiz page about Array data structures, scrolls to the bottom of the page, and verifies that quiz question cards are loaded and displayed.

Starting URL: https://www.geeksforgeeks.org/quizzes/top-mcqs-on-array-data-structure-with-answers/

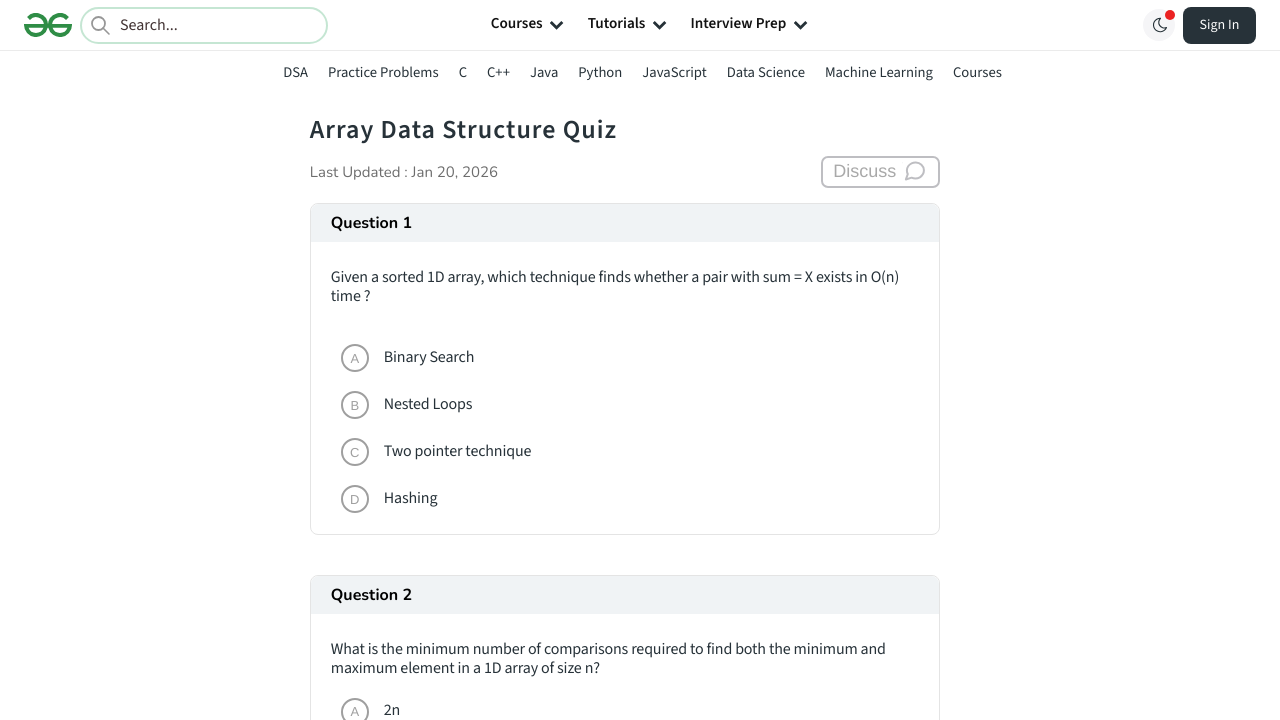

Scrolled smoothly to bottom of page to load all quiz content
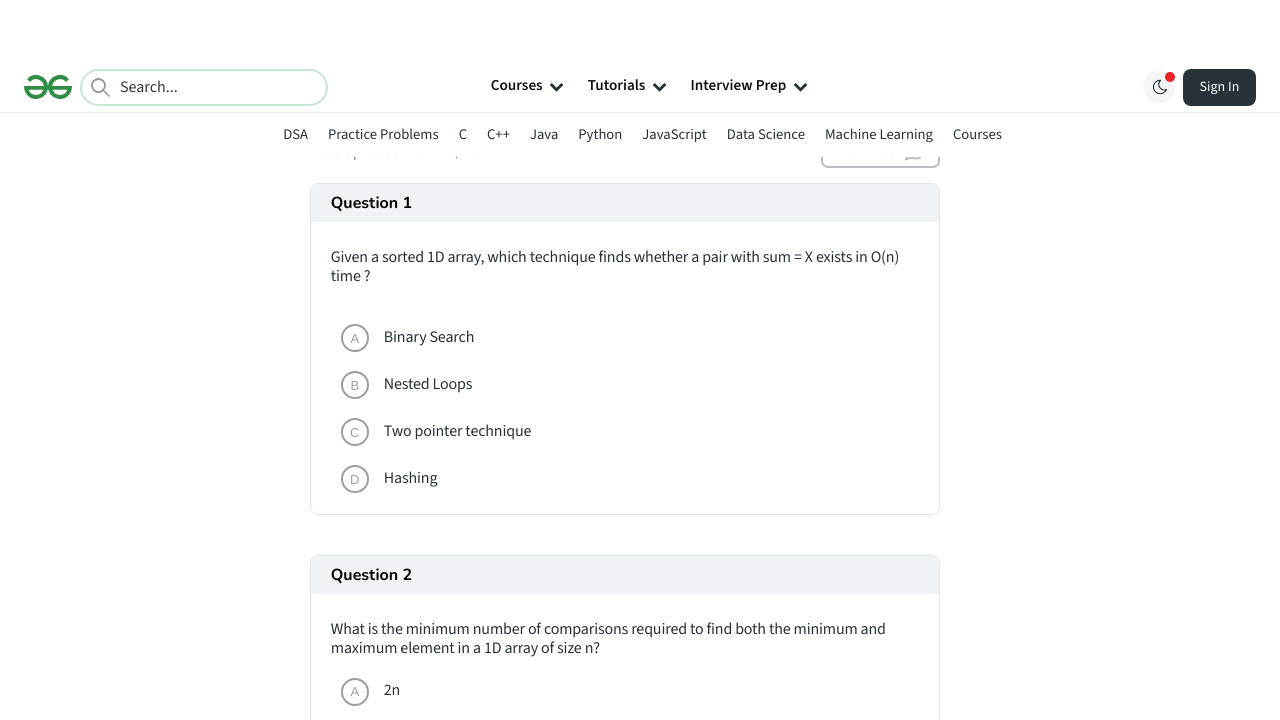

Quiz question cards loaded and visible
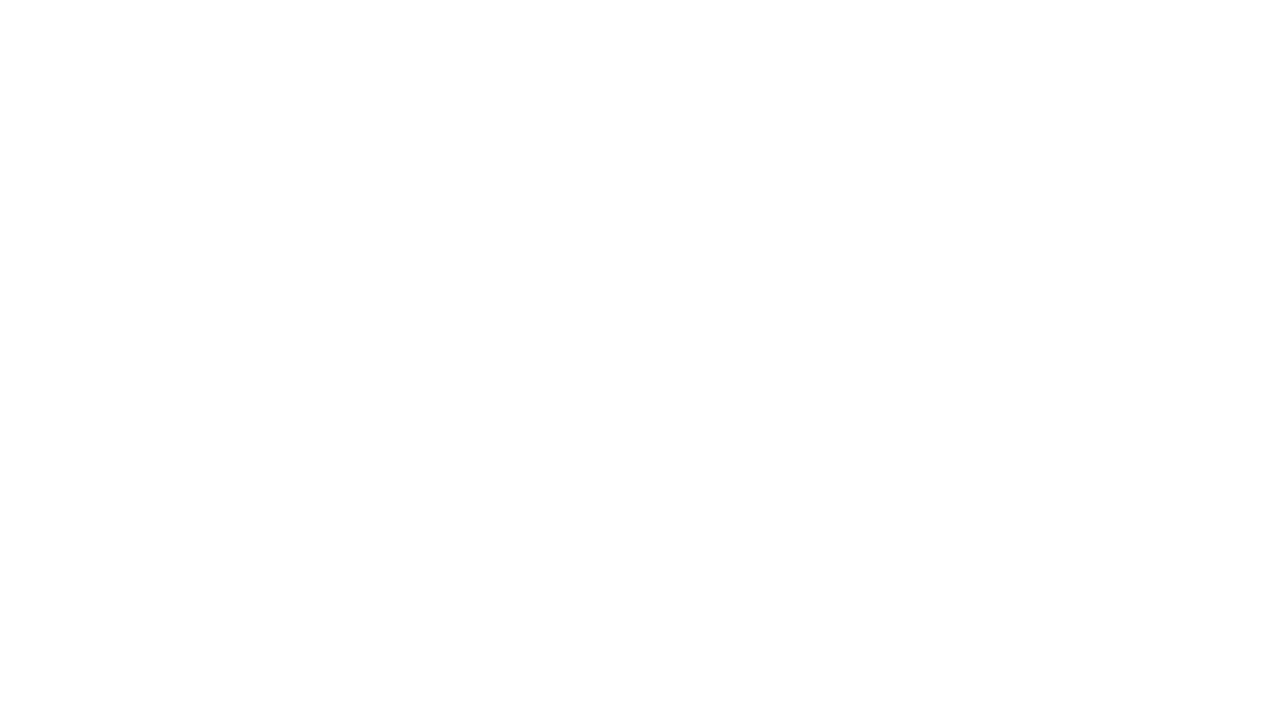

Located quiz question card elements on page
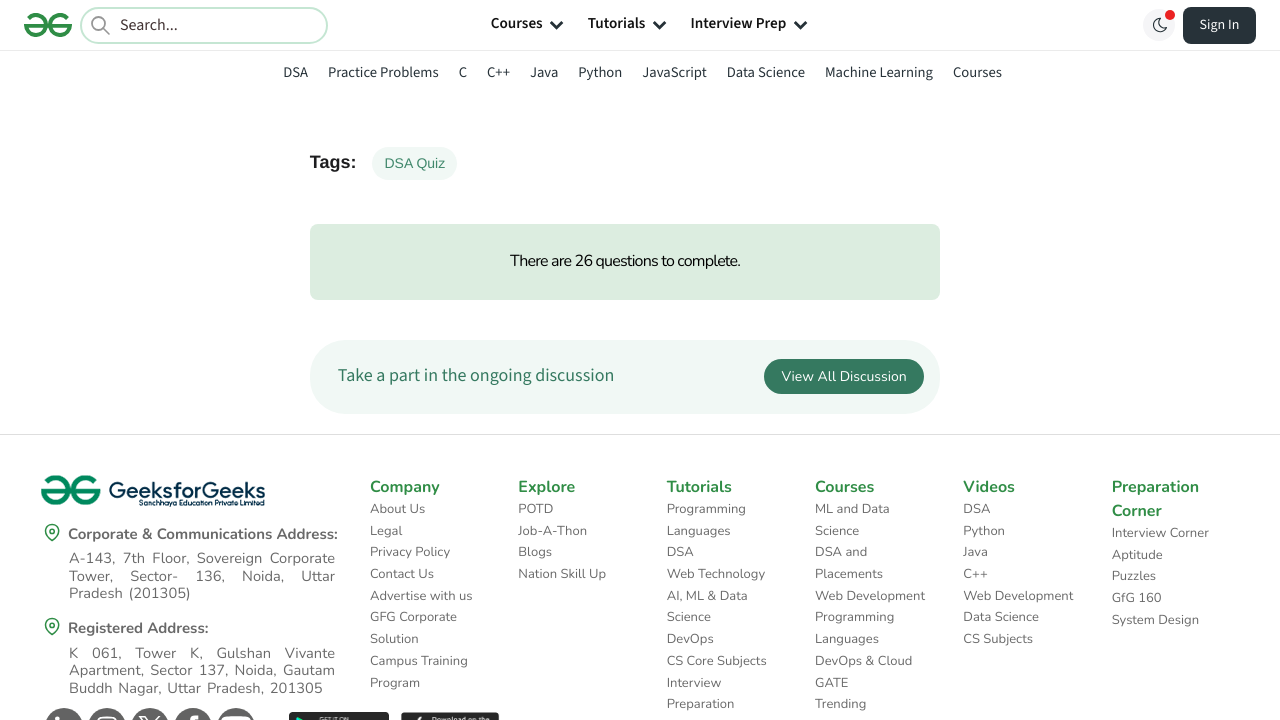

First quiz question card confirmed visible
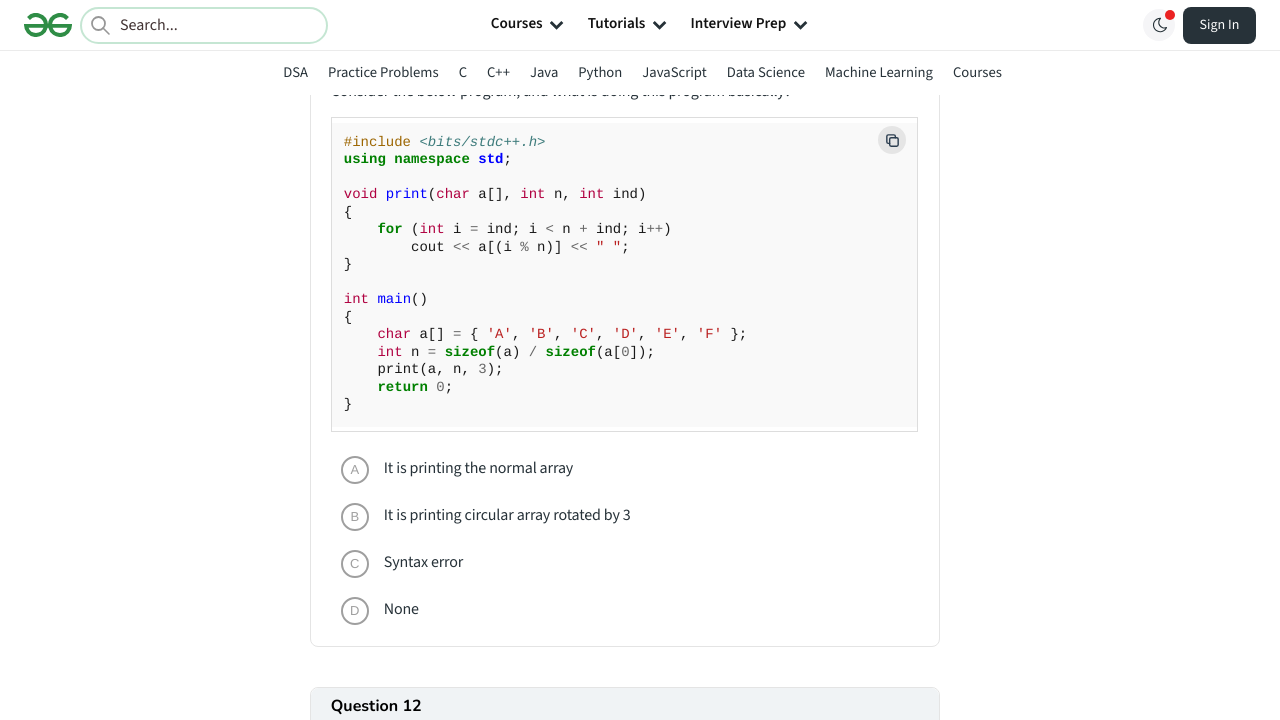

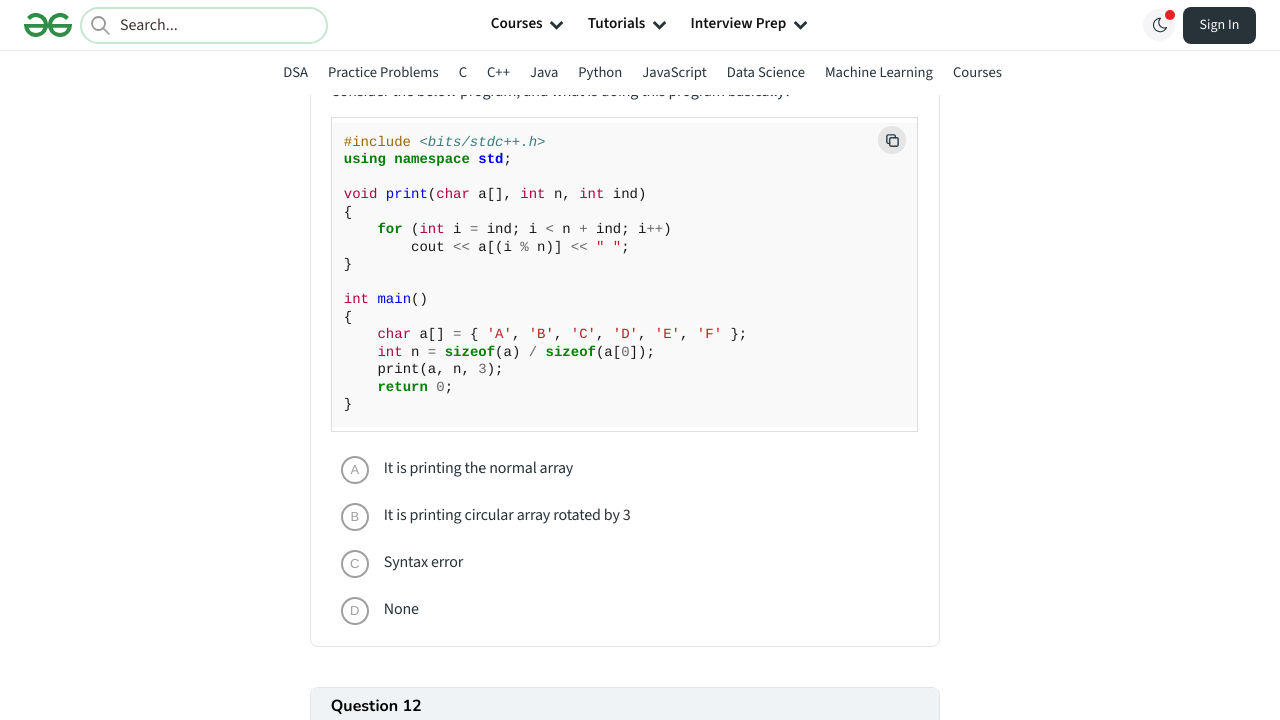